Tests date picker functionality by opening the calendar and selecting an available date

Starting URL: https://demoqa.com/date-picker

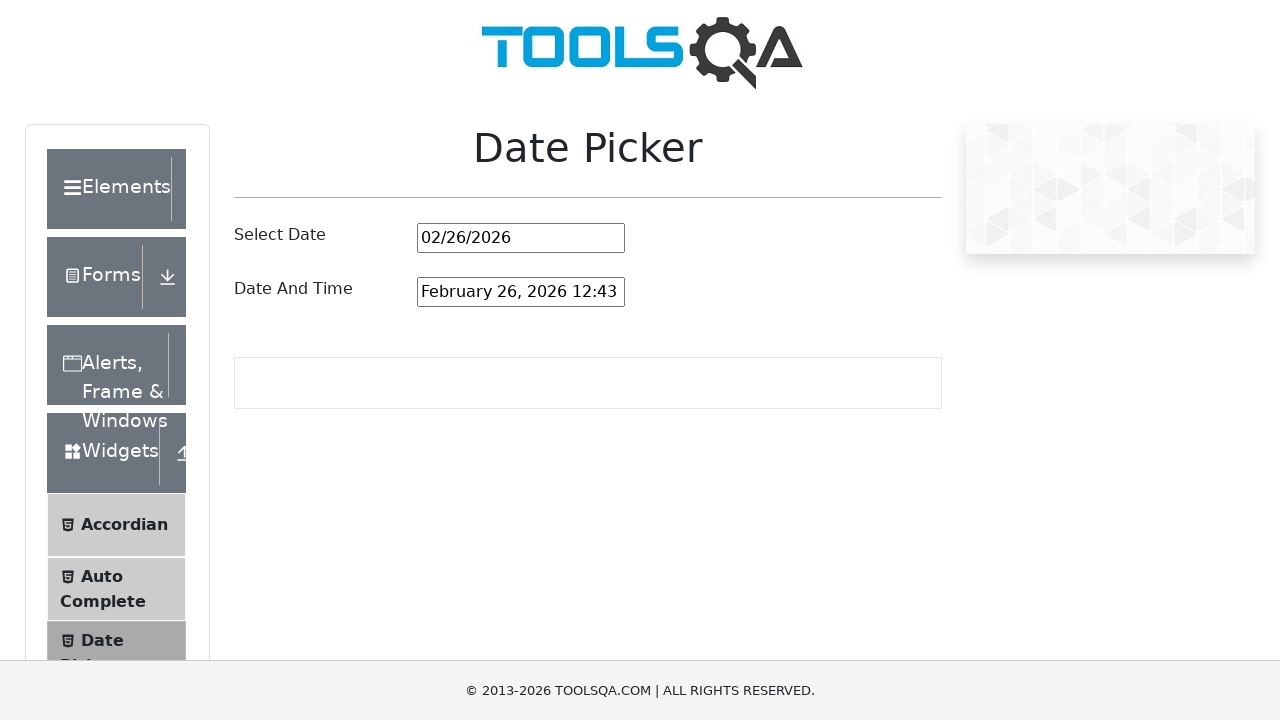

Scrolled down to view the date picker
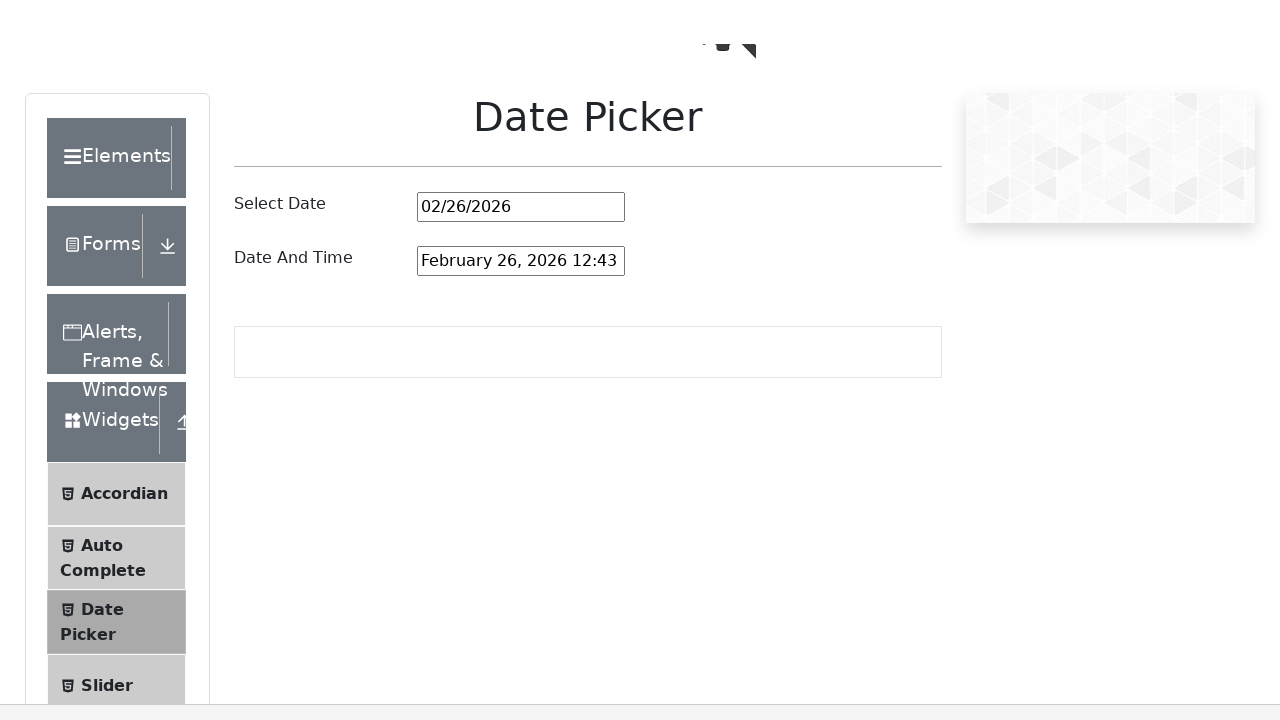

Clicked to open the calendar widget at (521, 238) on xpath=//*[@id='datePickerMonthYearInput']/..
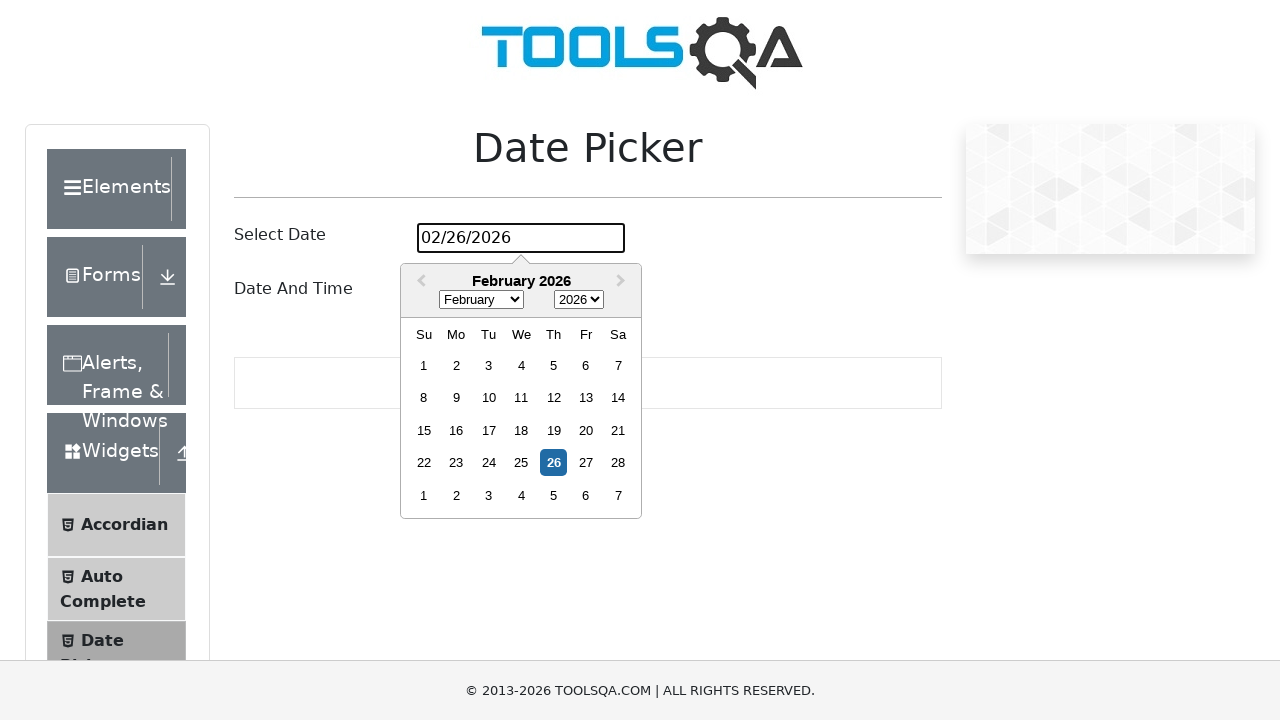

Calendar month container loaded and became visible
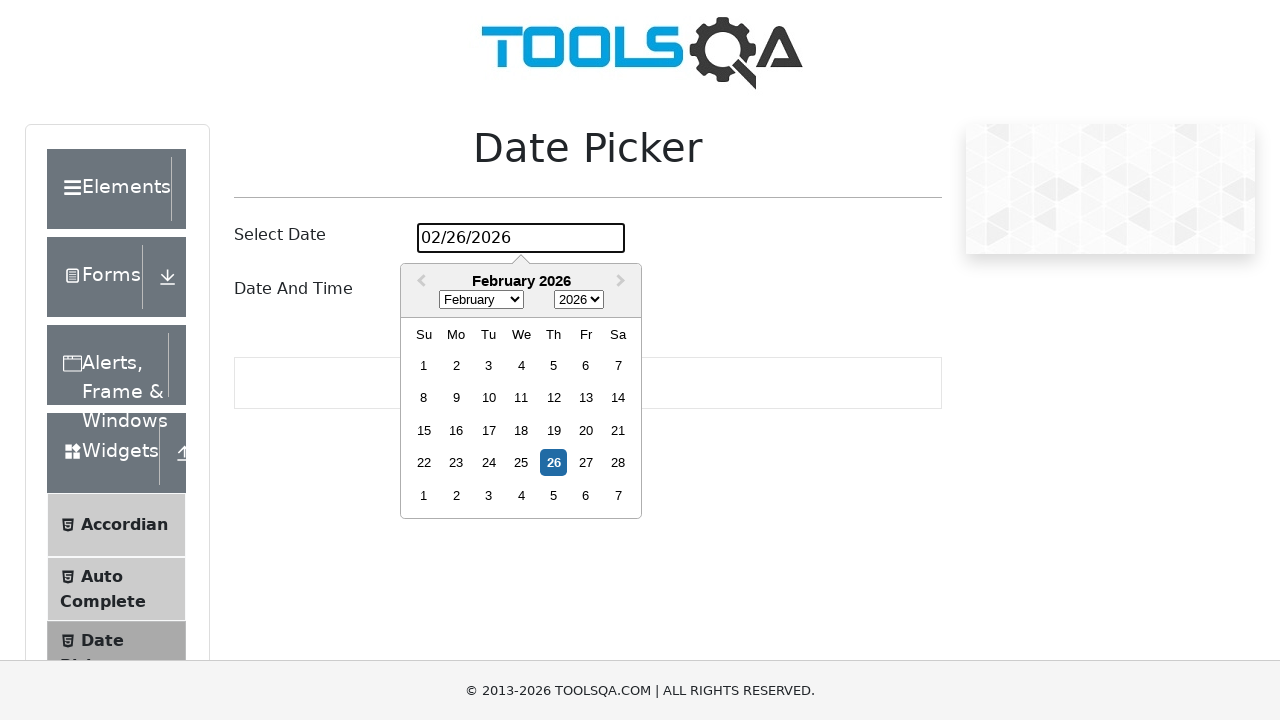

Found 35 available dates in the calendar
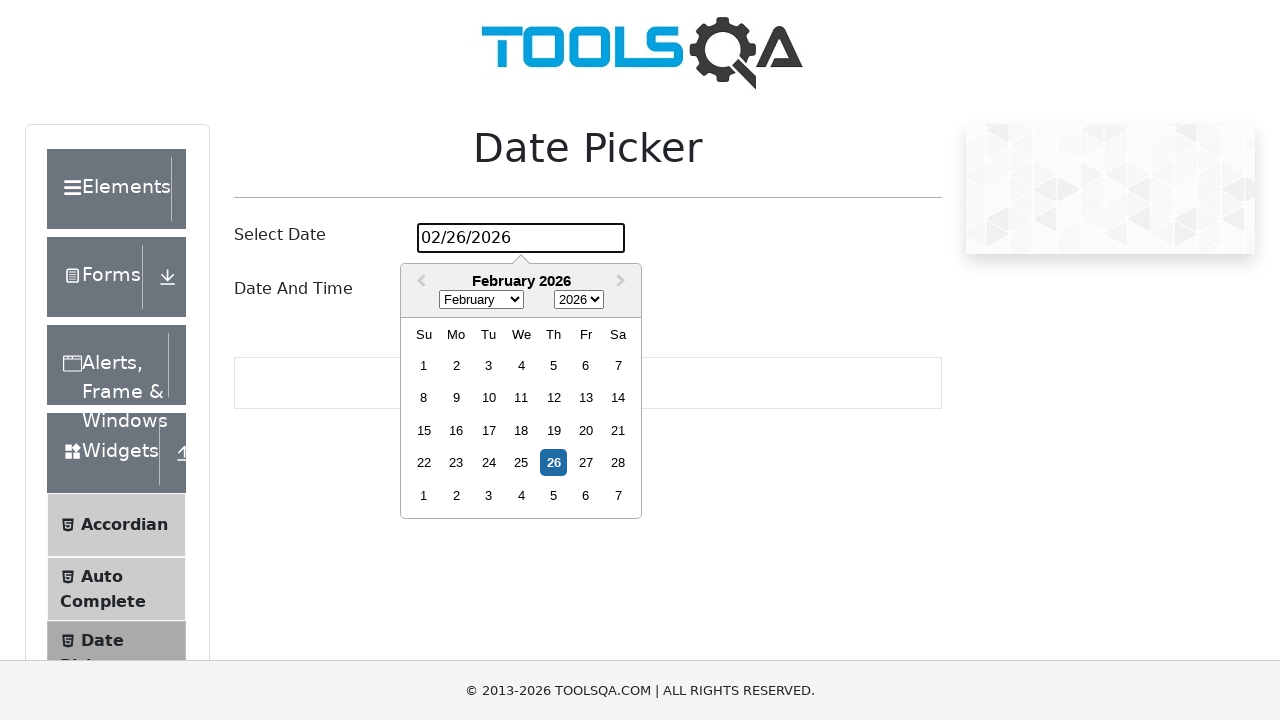

Selected the 30th available date (index 29) at (456, 495) on xpath=//*[@aria-disabled='false'] >> nth=29
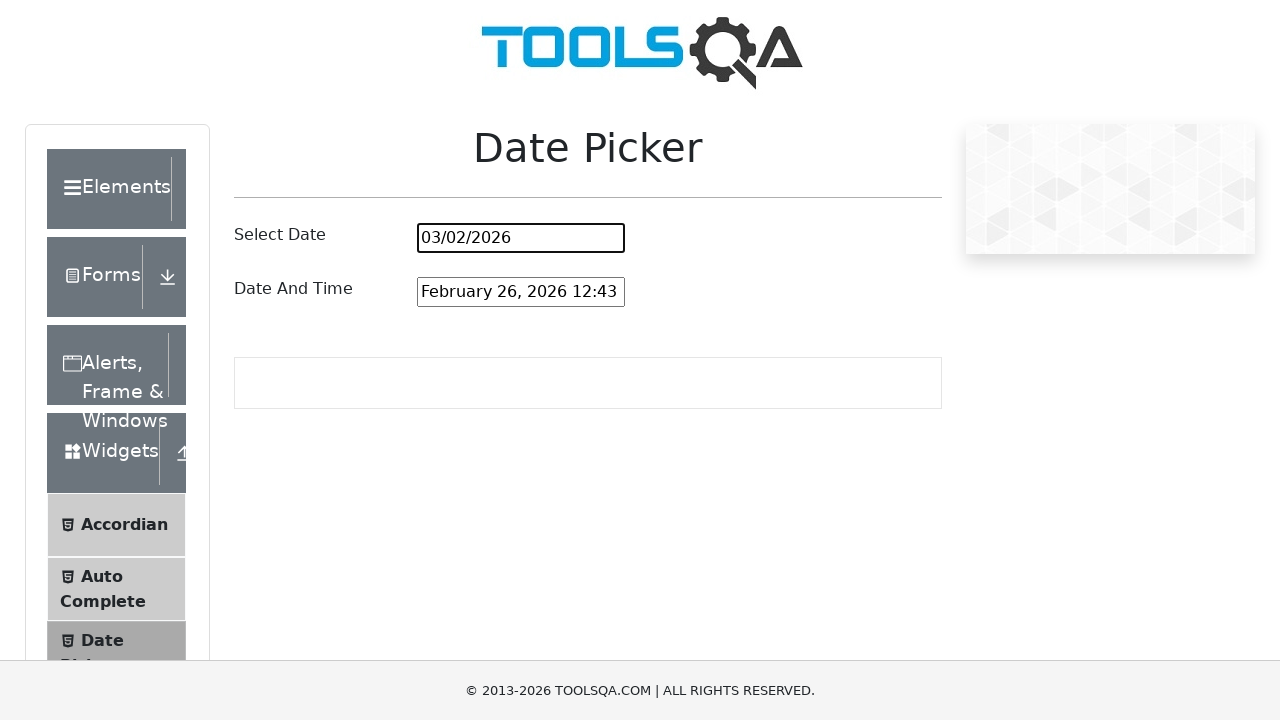

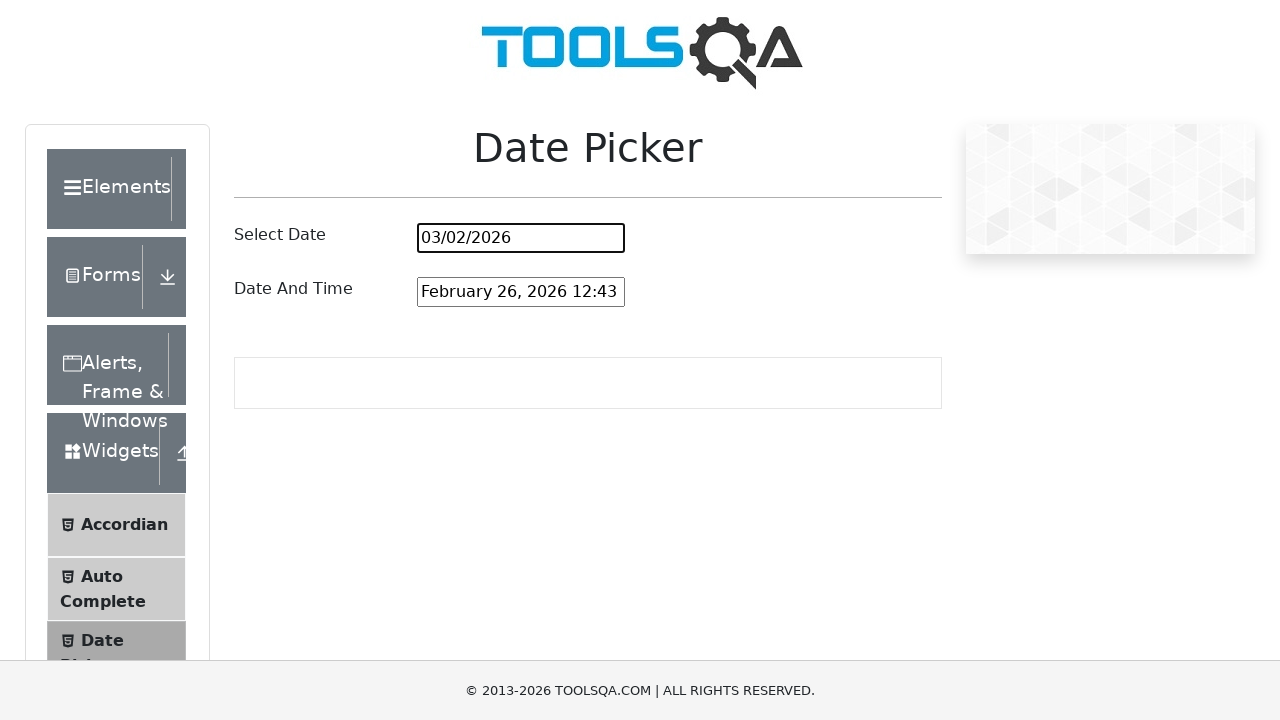